Tests drag and drop functionality by interacting with two draggable columns on a practice page, attempting to move element A to element B's position.

Starting URL: https://the-internet.herokuapp.com/drag_and_drop

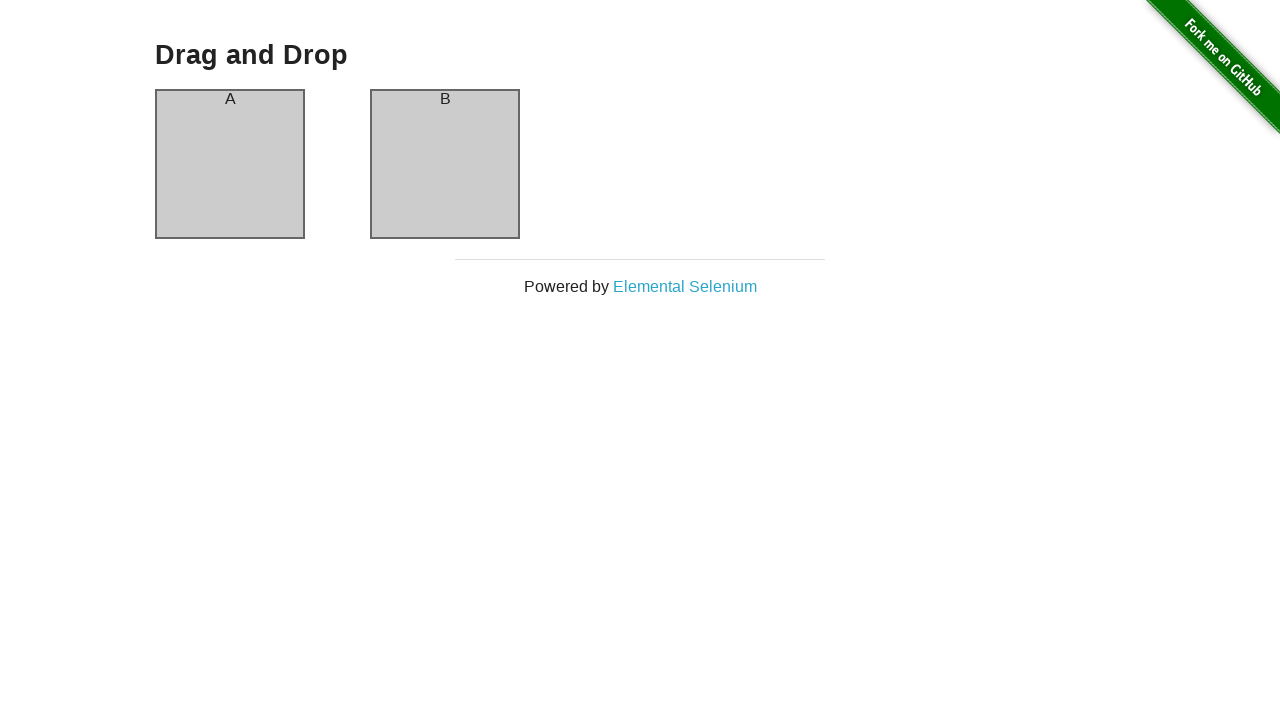

Waited for column A draggable element to be visible
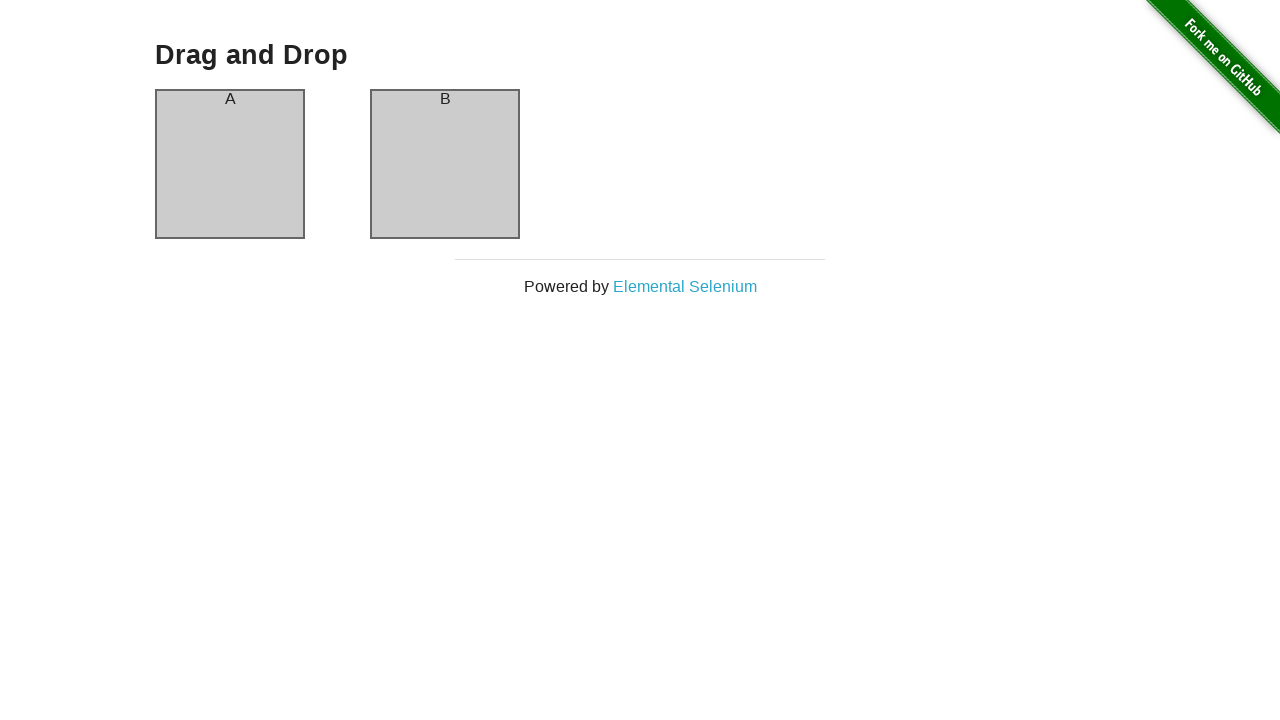

Waited for column B draggable element to be visible
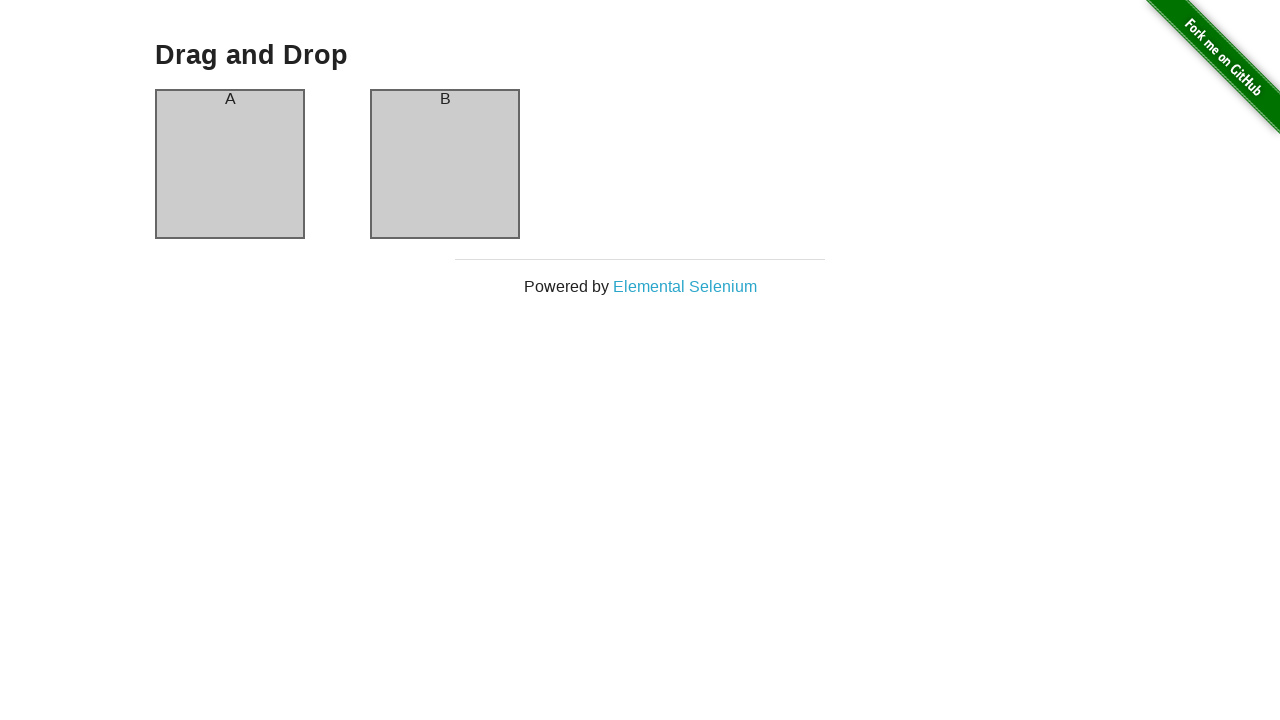

Located source element (column A)
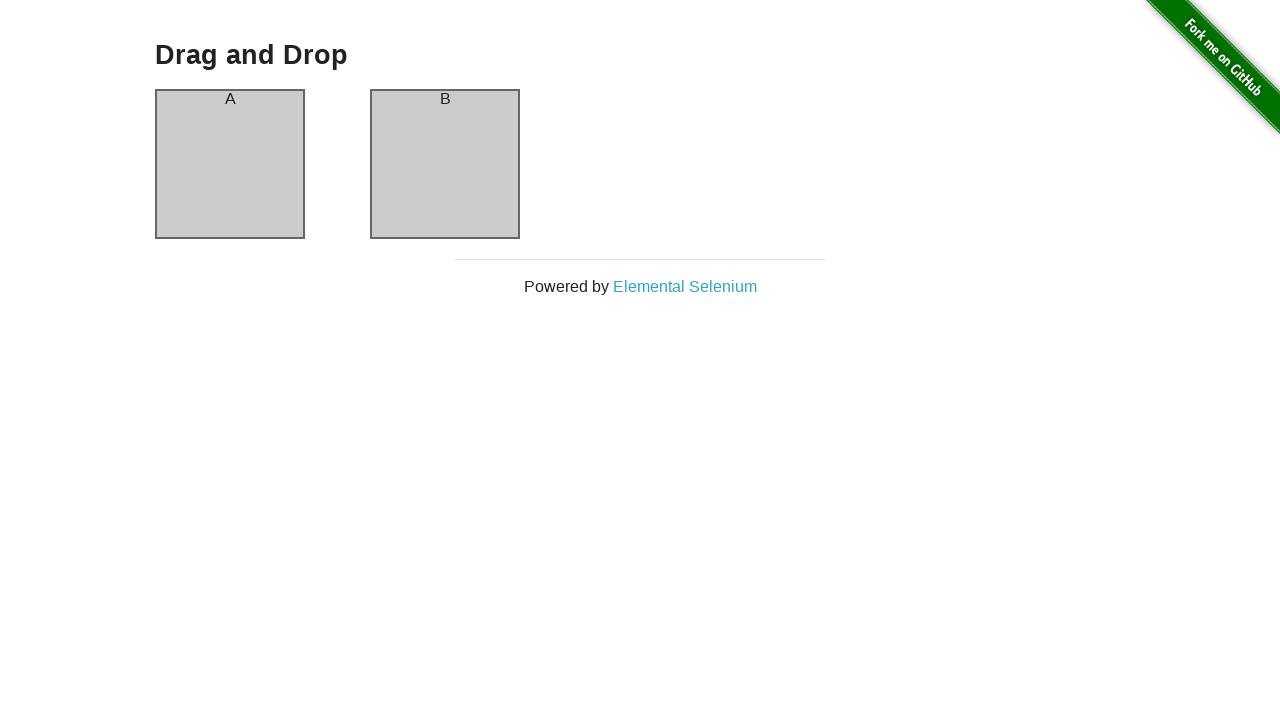

Located target element (column B)
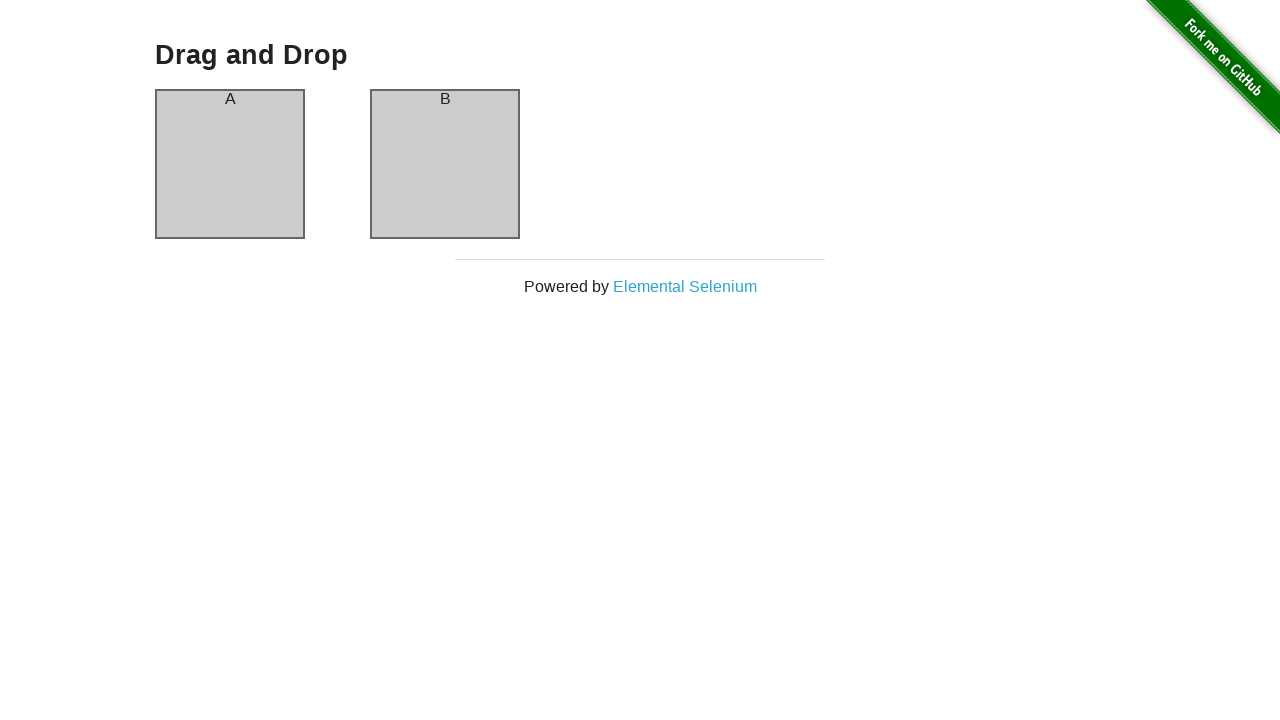

Dragged element A to element B's position at (445, 164)
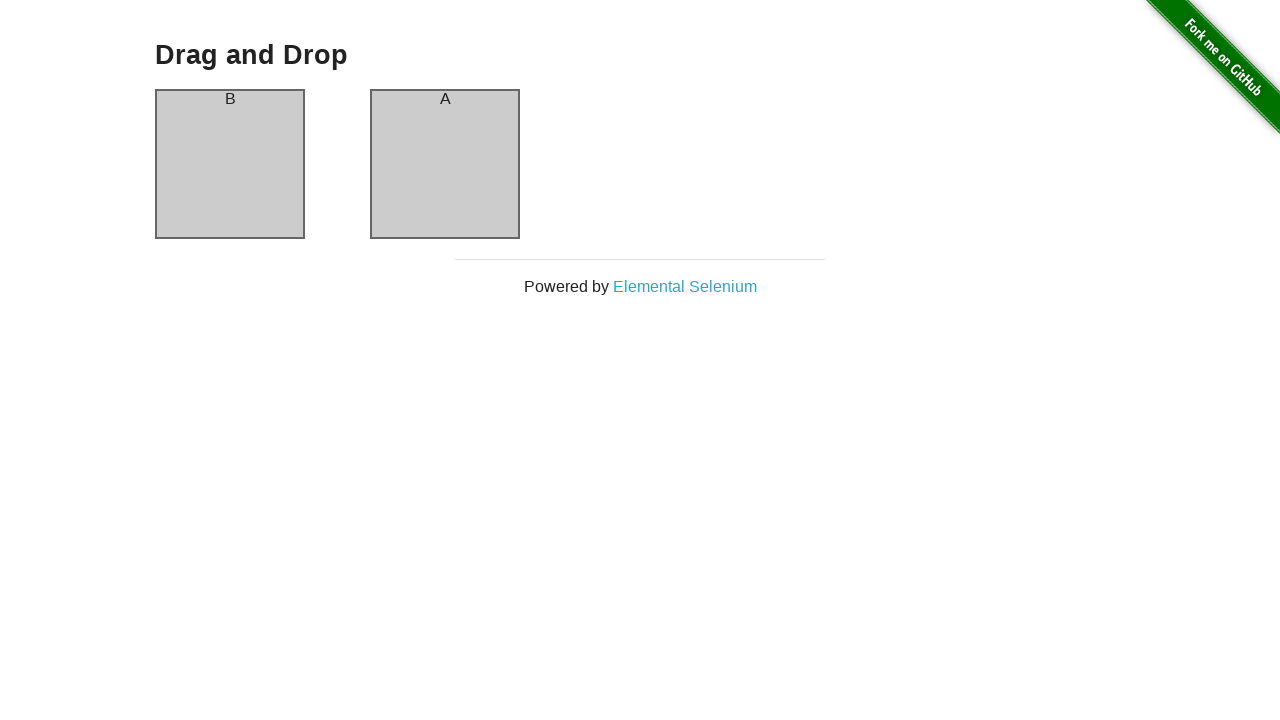

Verified that column A now contains element B after drag and drop
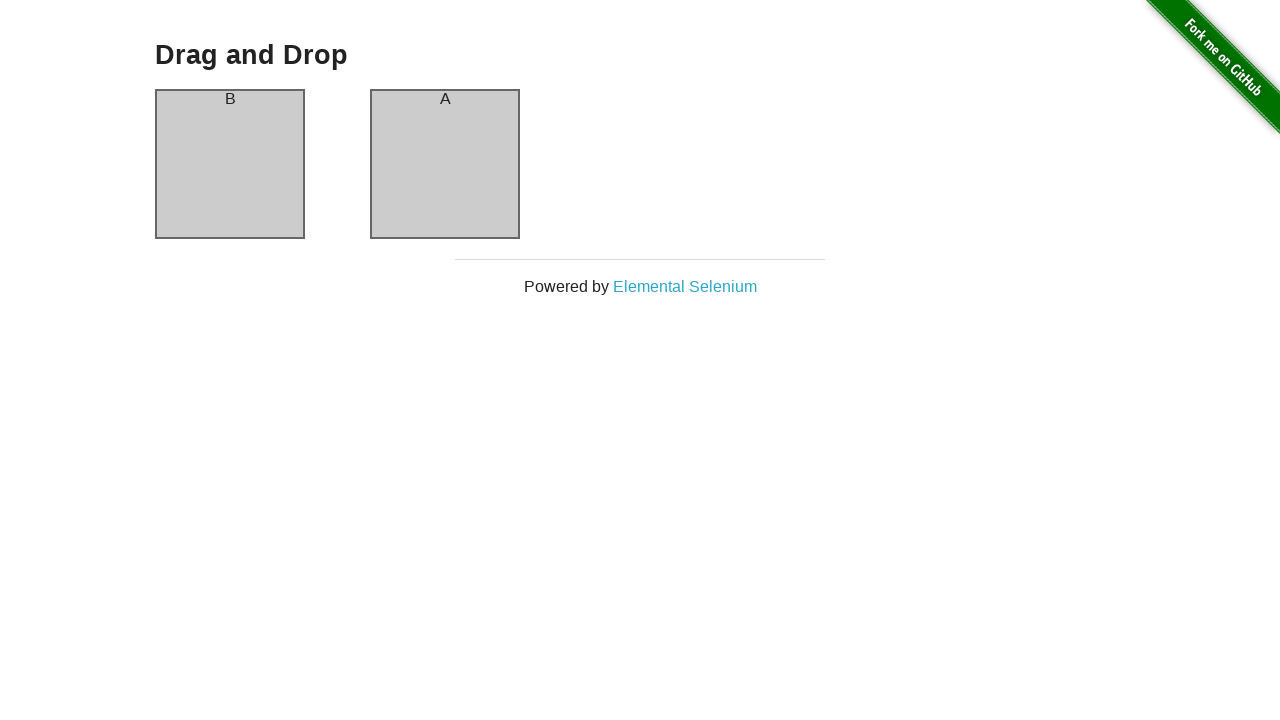

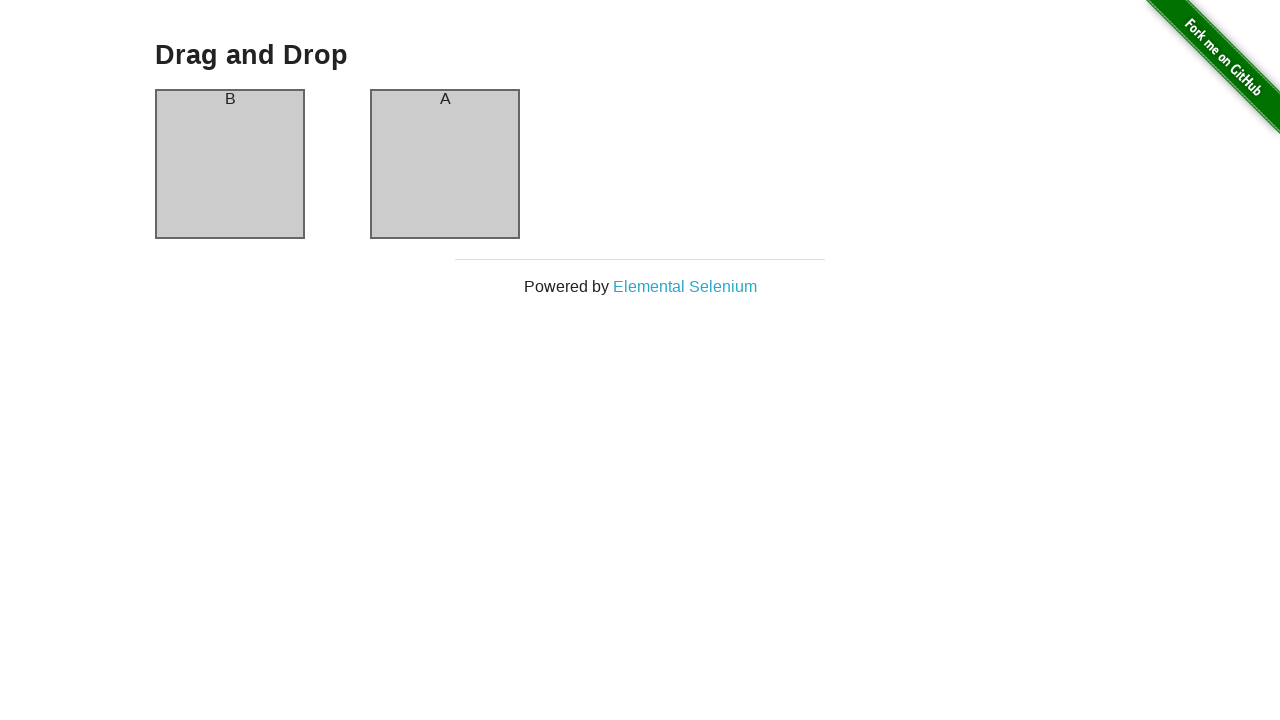